Tests JavaScript confirm dialog by clicking the JS Confirm button and accepting the confirmation

Starting URL: https://the-internet.herokuapp.com/javascript_alerts

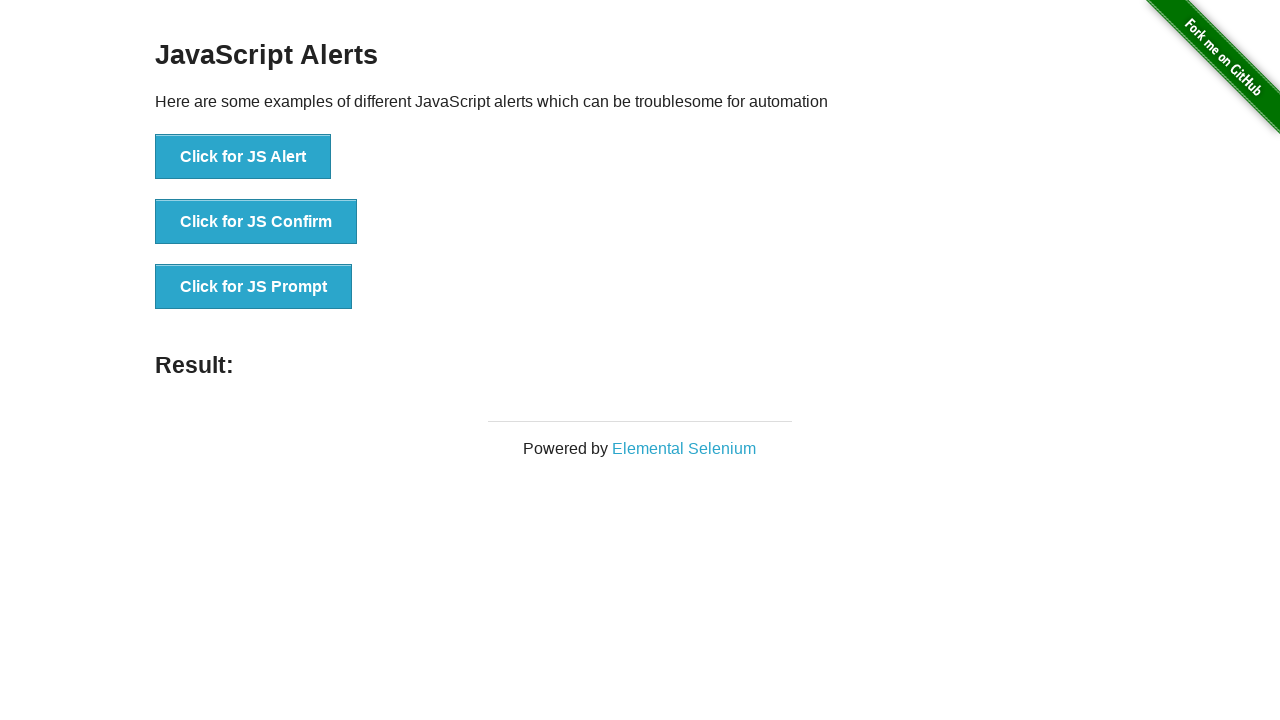

Set up dialog handler to accept confirmation dialogs
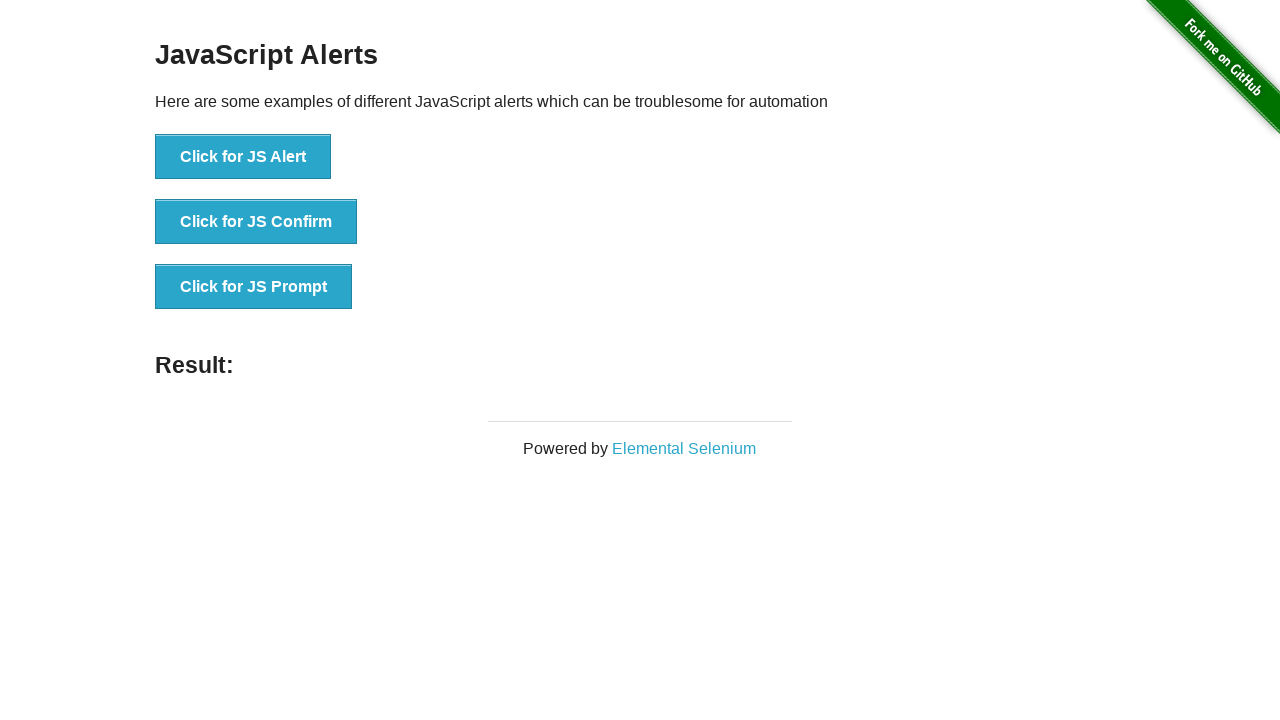

Clicked the JS Confirm button at (256, 222) on //button[@onclick="jsConfirm()"]
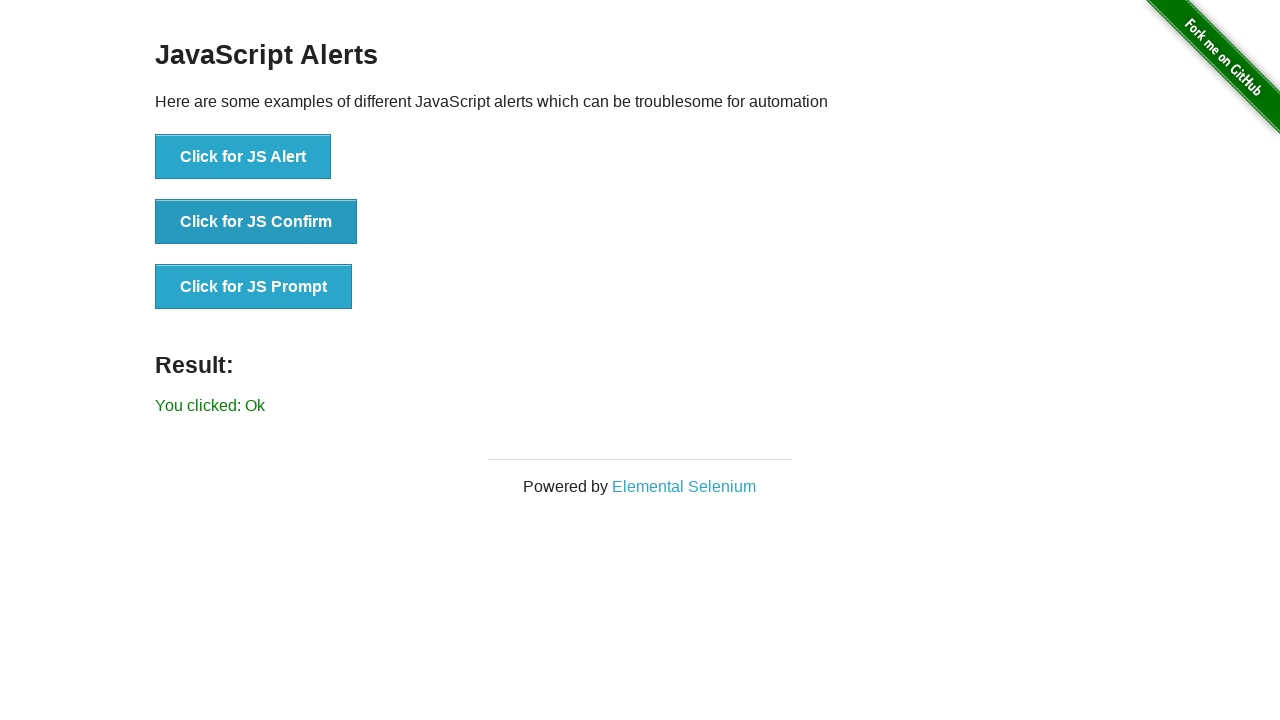

Verified result text element is visible after accepting confirmation
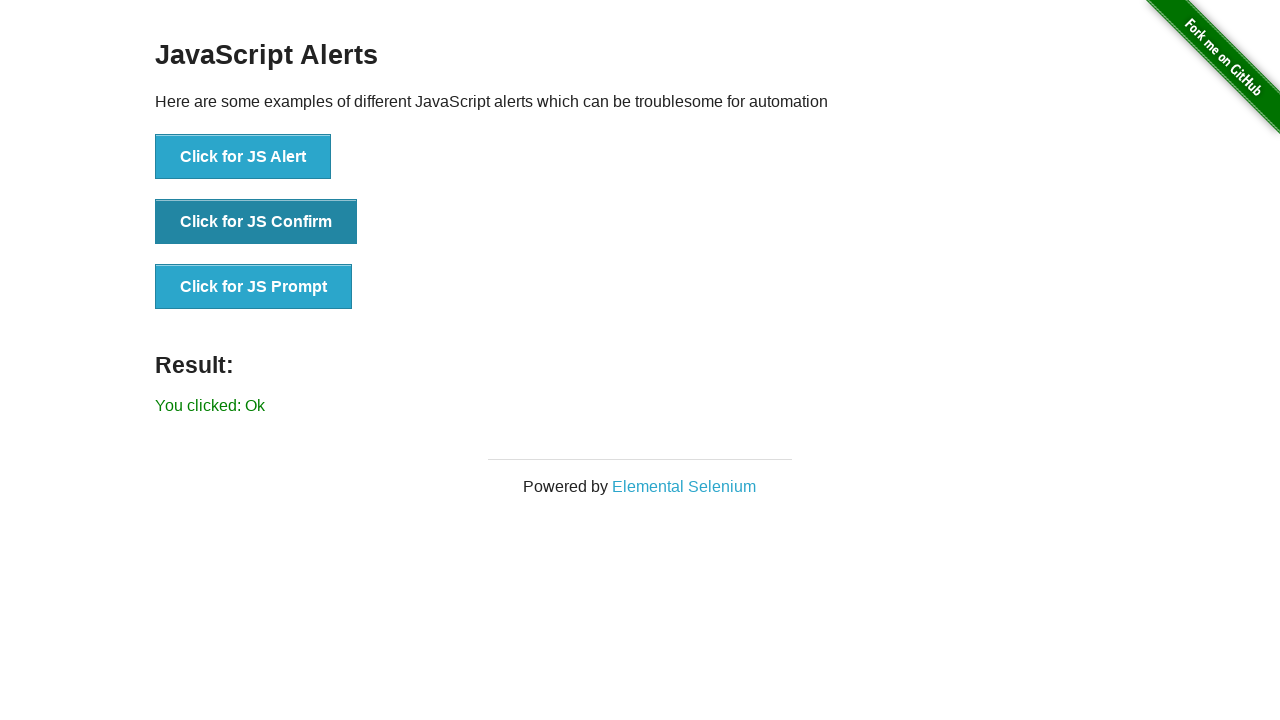

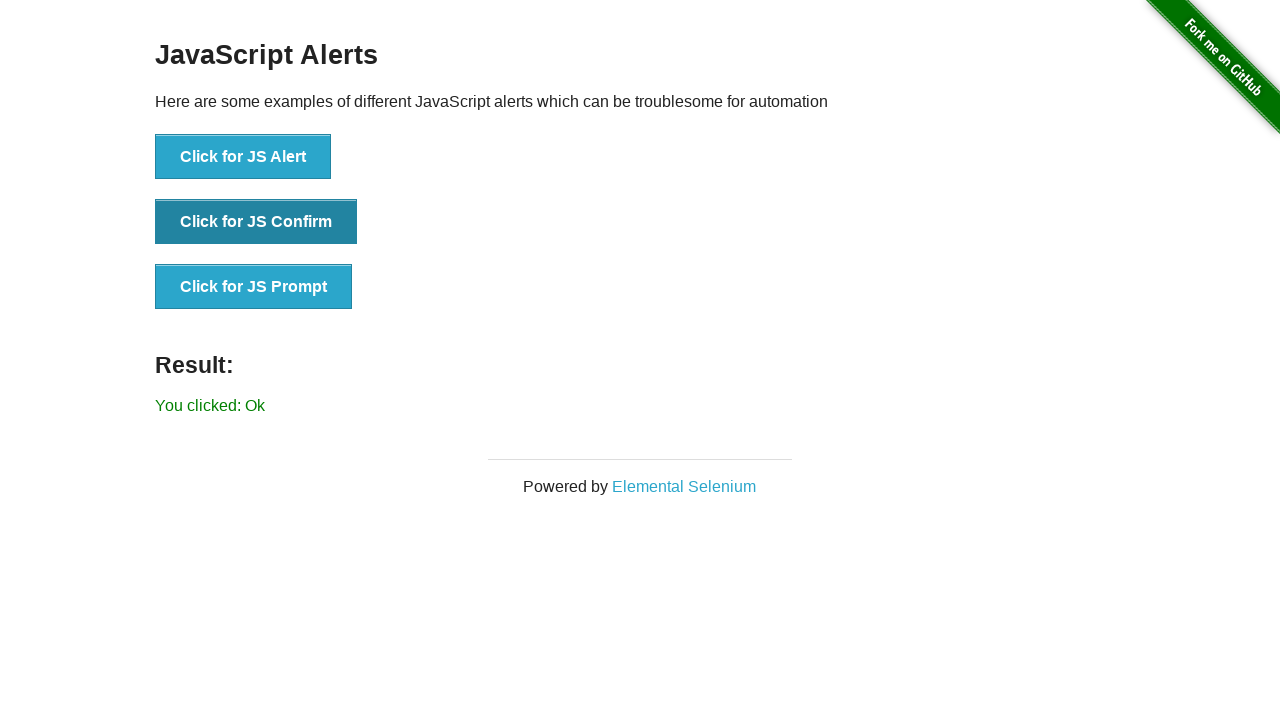